Tests the sorting functionality of a vegetable/fruit table by clicking on the column header and verifying that items are sorted correctly

Starting URL: https://rahulshettyacademy.com/seleniumPractise/#/offers

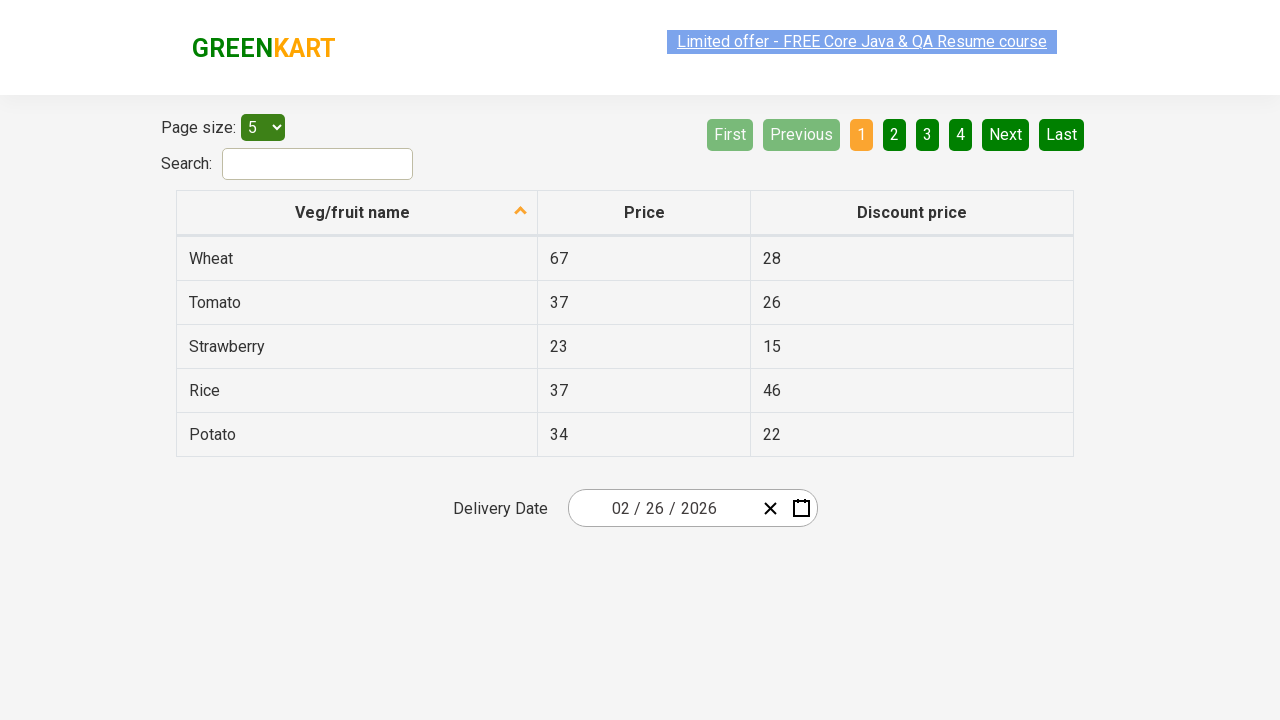

Clicked on 'Veg/fruit name' column header to sort at (353, 212) on xpath=//span[text() = 'Veg/fruit name']
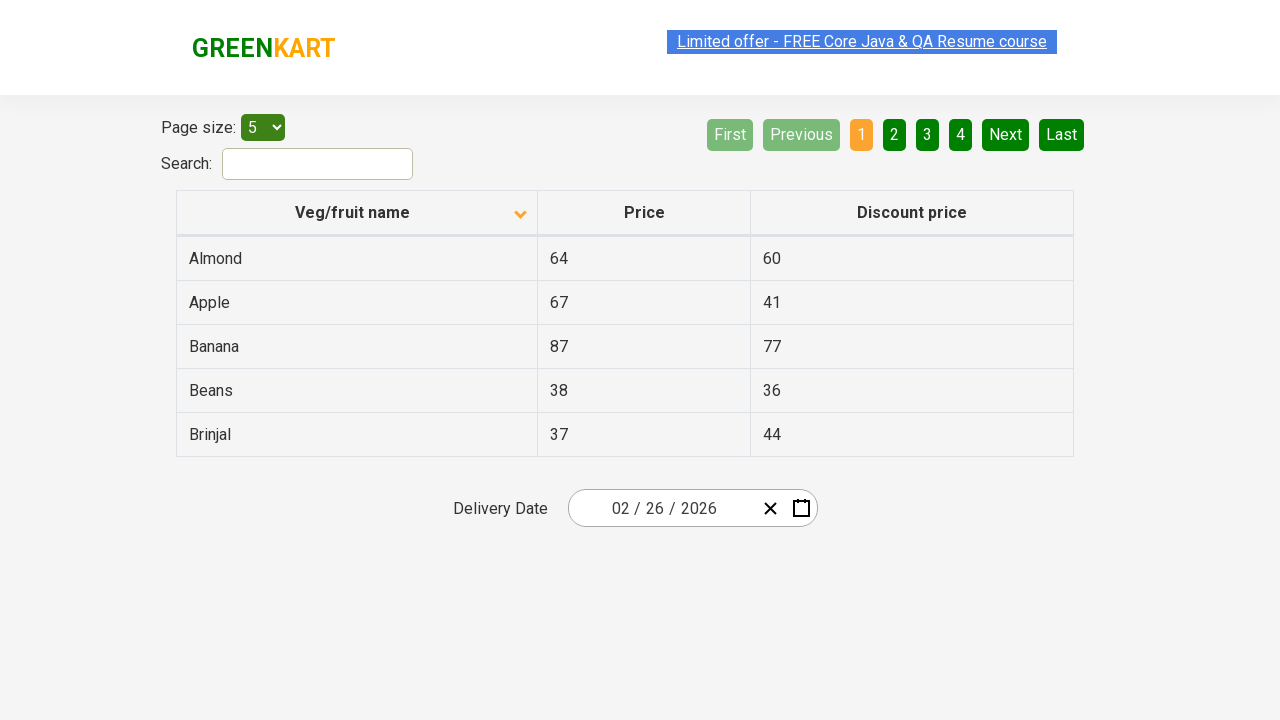

Waited for table sorting to complete
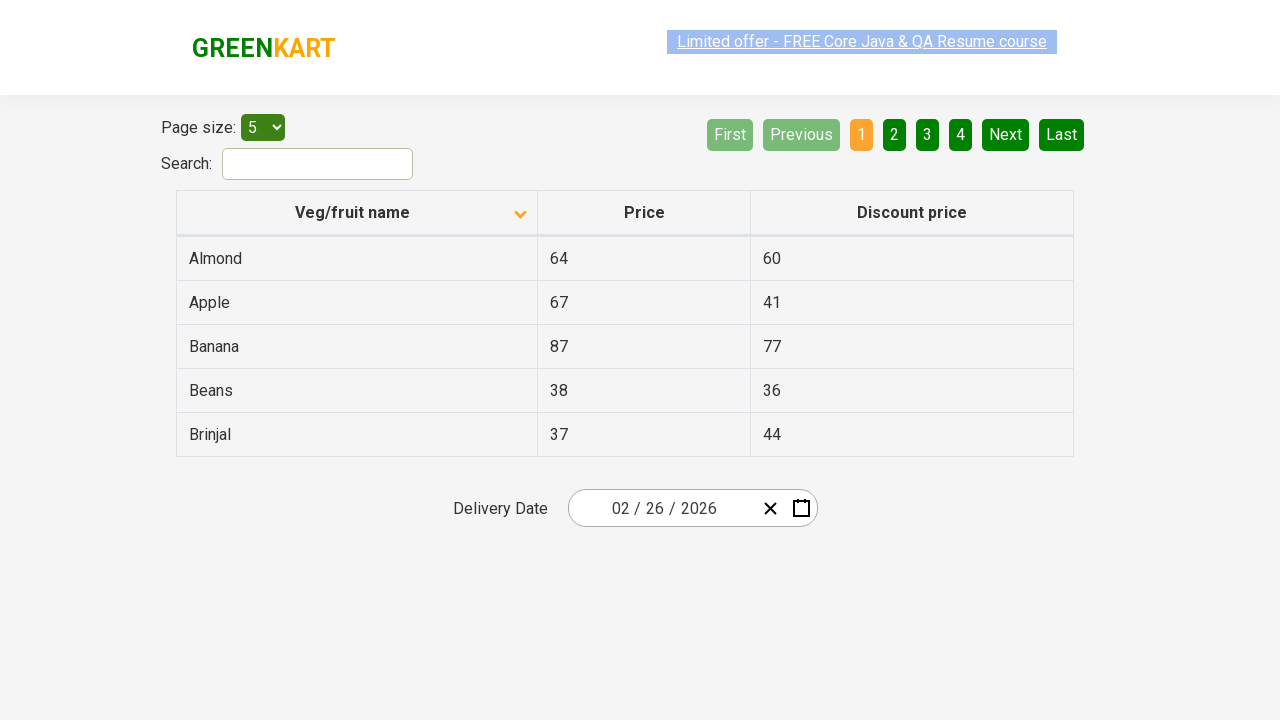

Collected all vegetable/fruit names from the first column
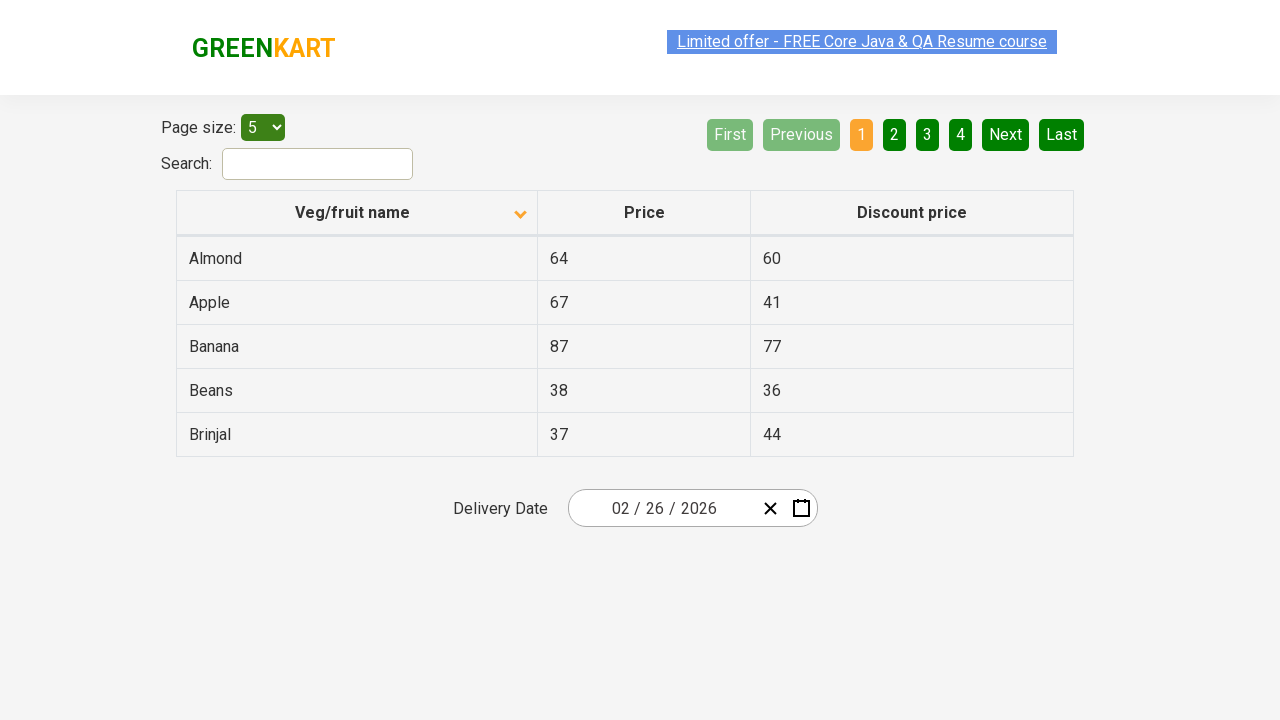

Extracted 5 vegetable names from table
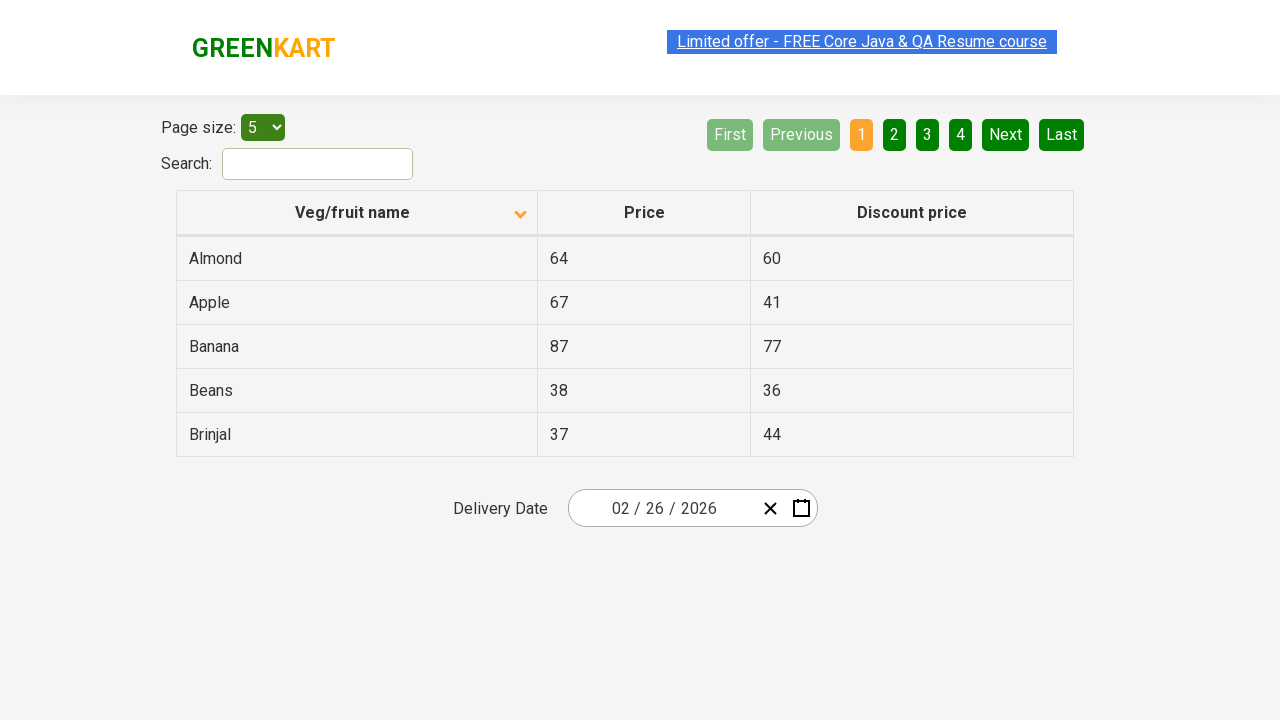

Verified that table items are sorted alphabetically in ascending order
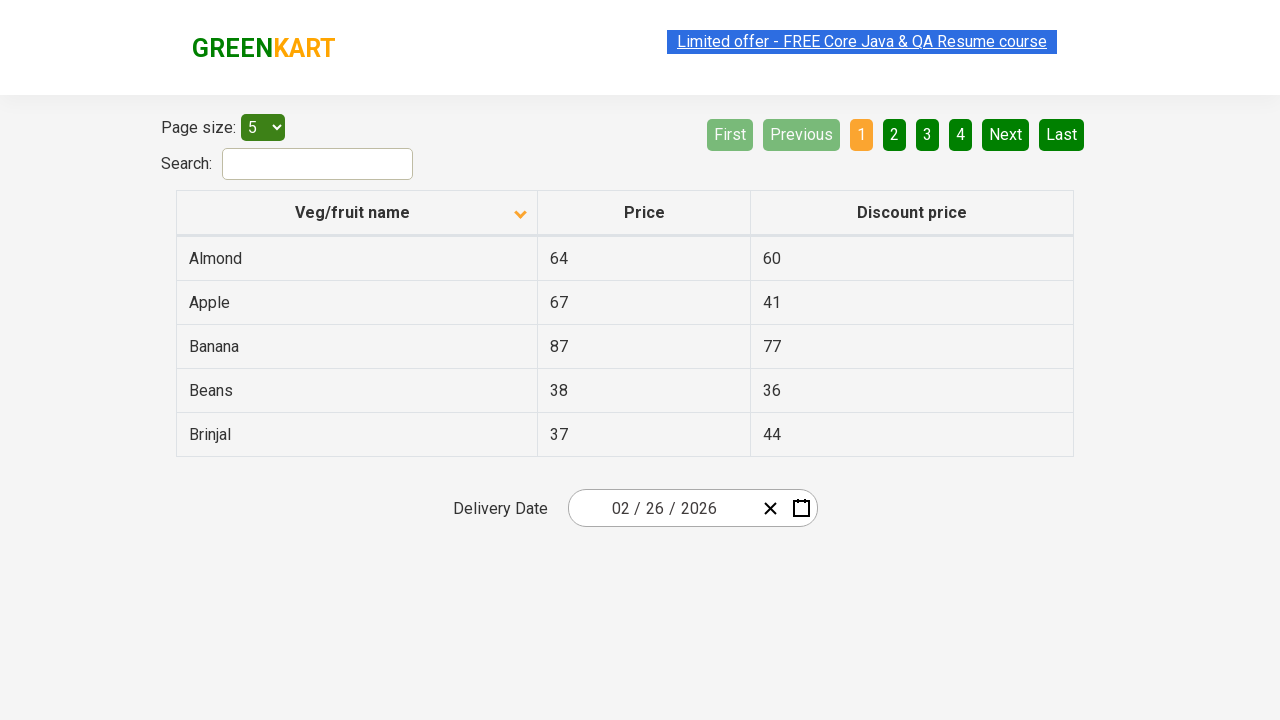

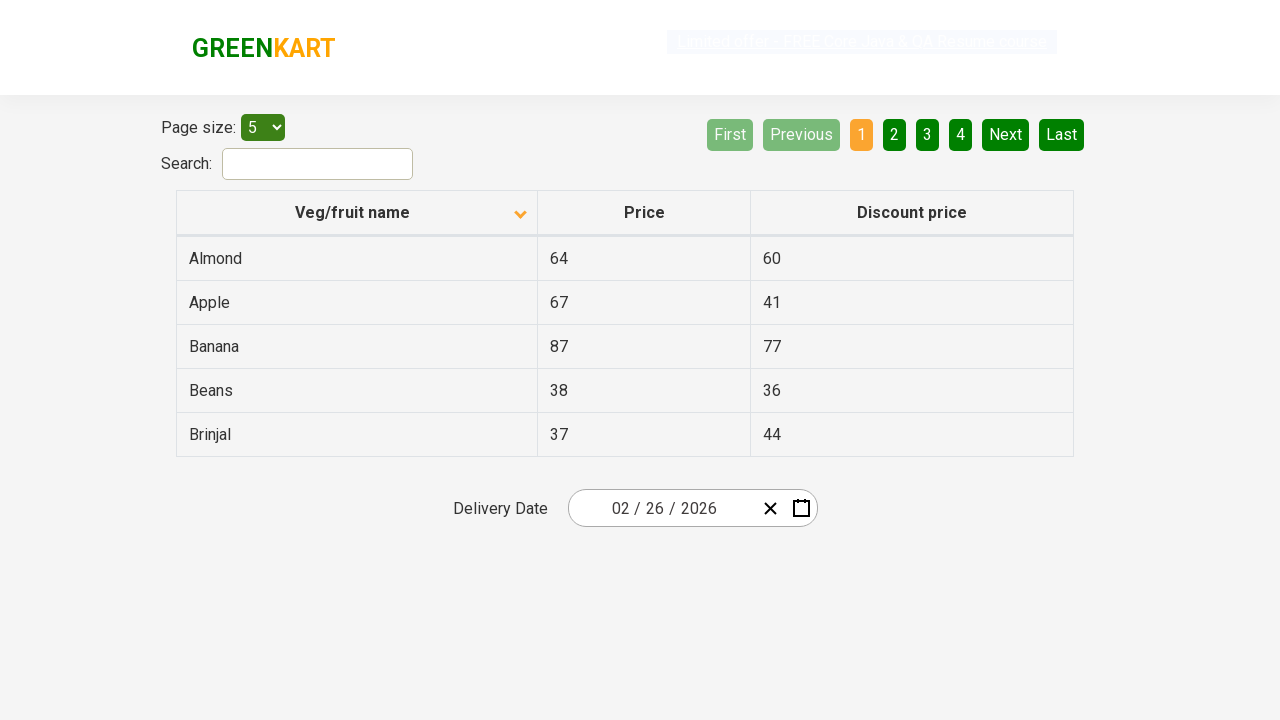